Tests drag and drop using click-and-hold approach by holding the draggable element, moving to the drop zone, and releasing

Starting URL: https://seleniumui.moderntester.pl/droppable.php

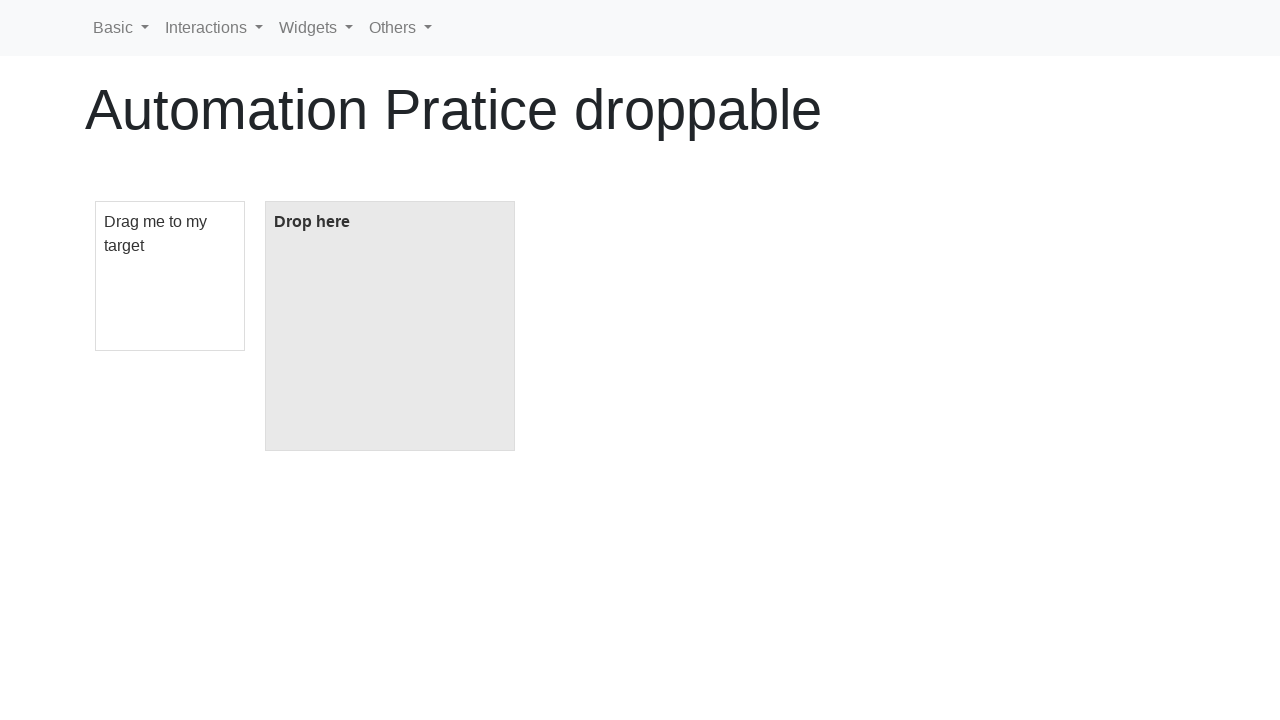

Navigated to droppable test page
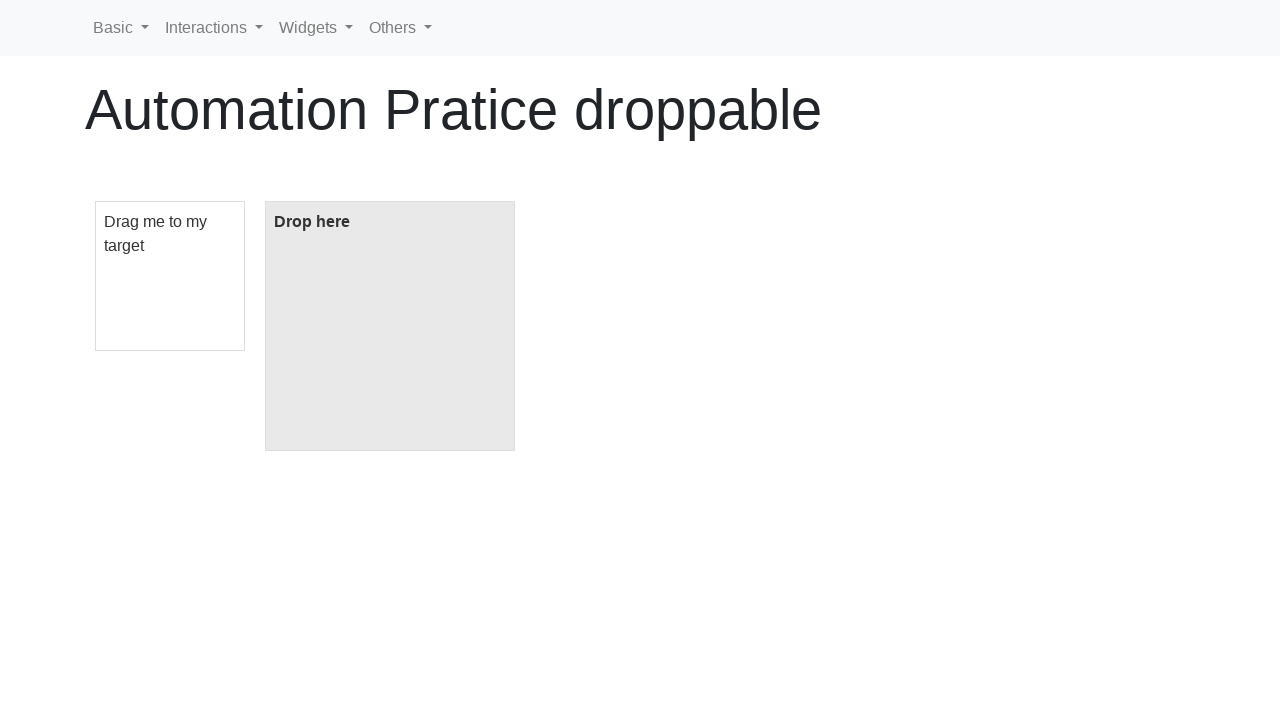

Located draggable element
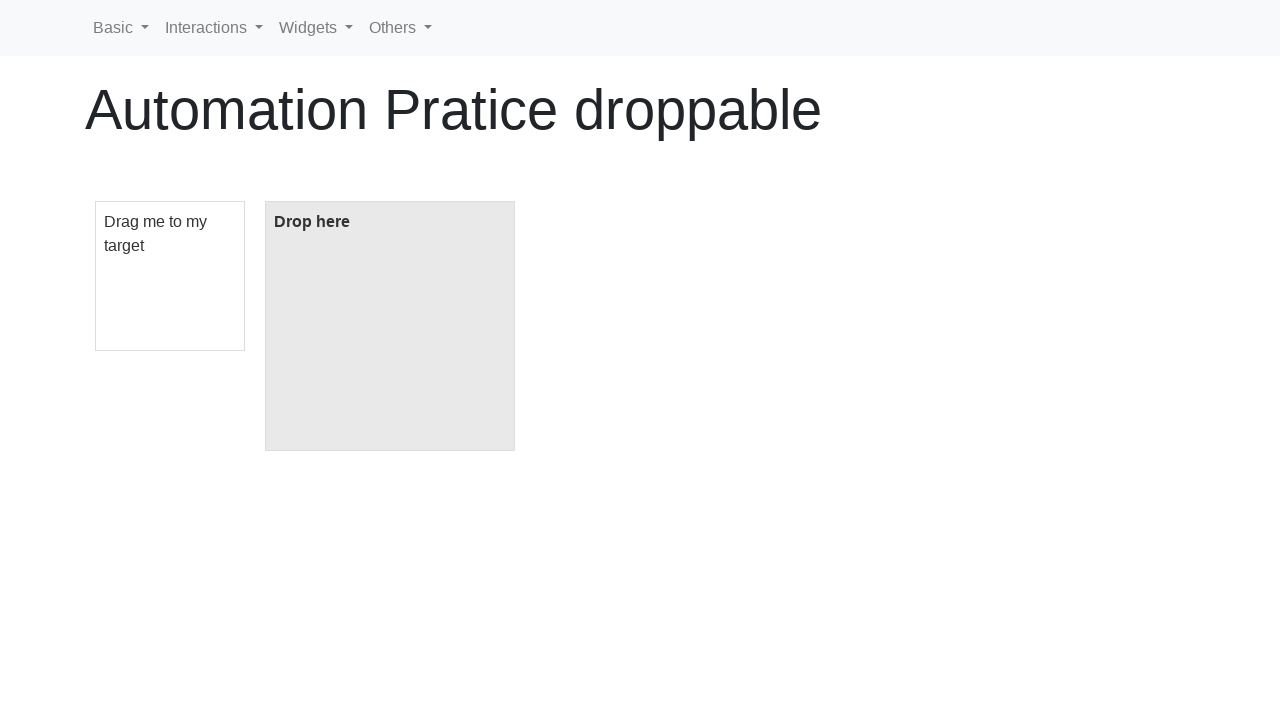

Located drop zone element
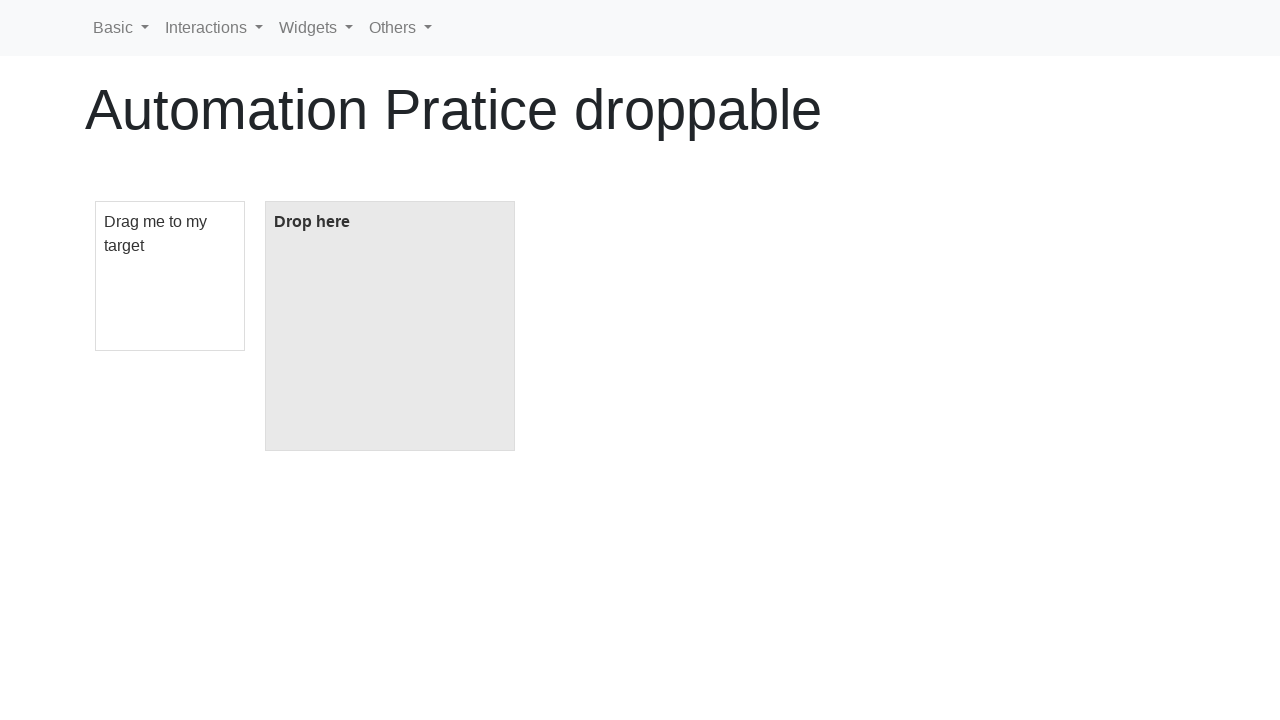

Hovered over draggable element at (170, 276) on #draggable
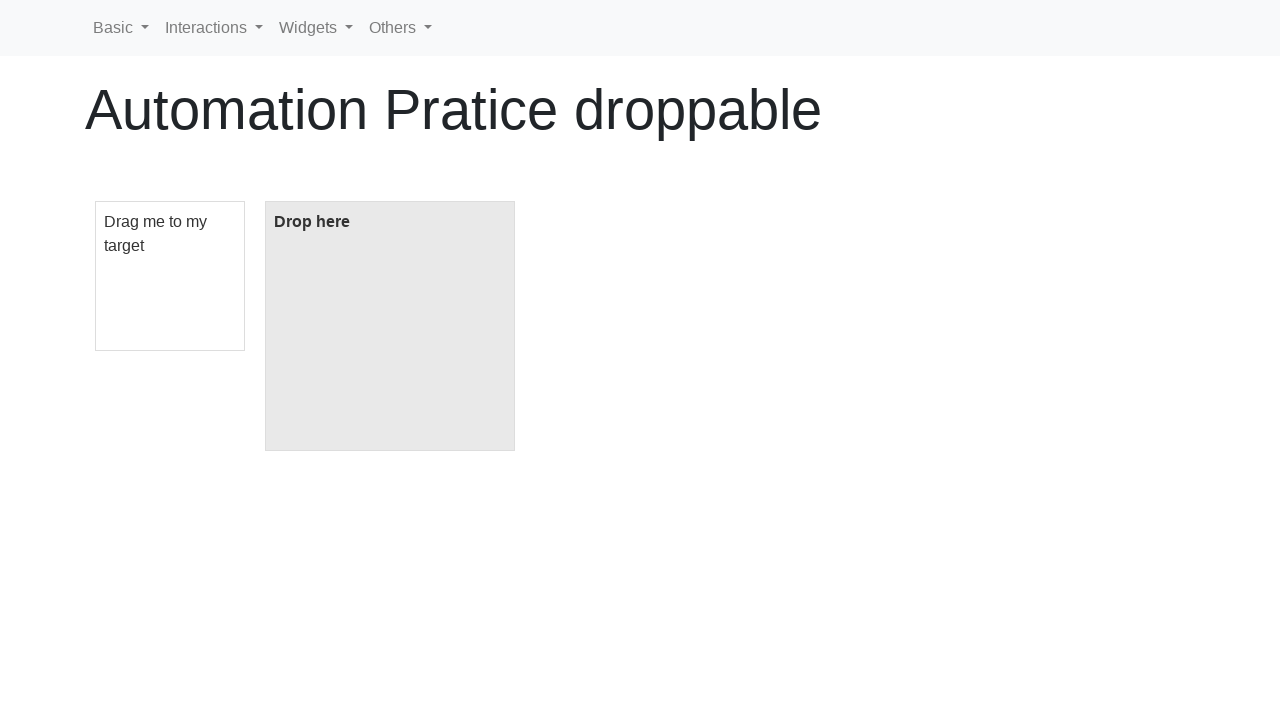

Pressed and held mouse button on draggable element at (170, 276)
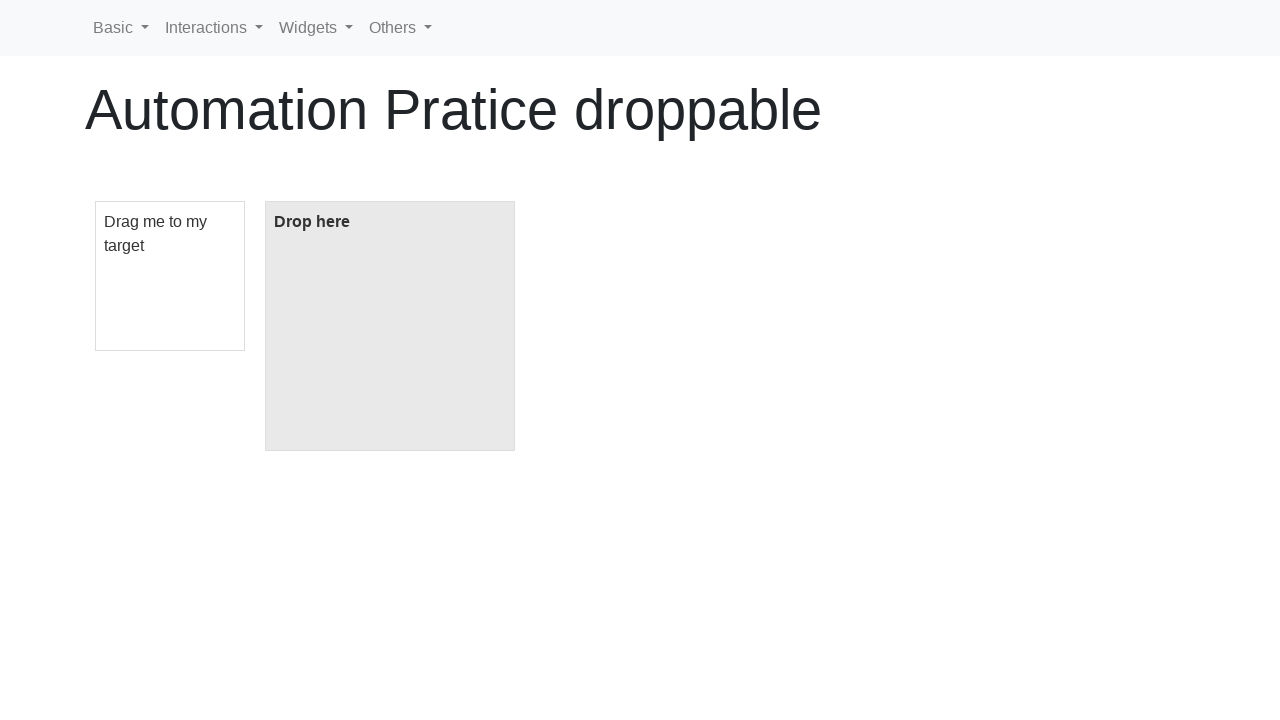

Moved mouse to drop zone while holding button at (390, 326) on #droppable
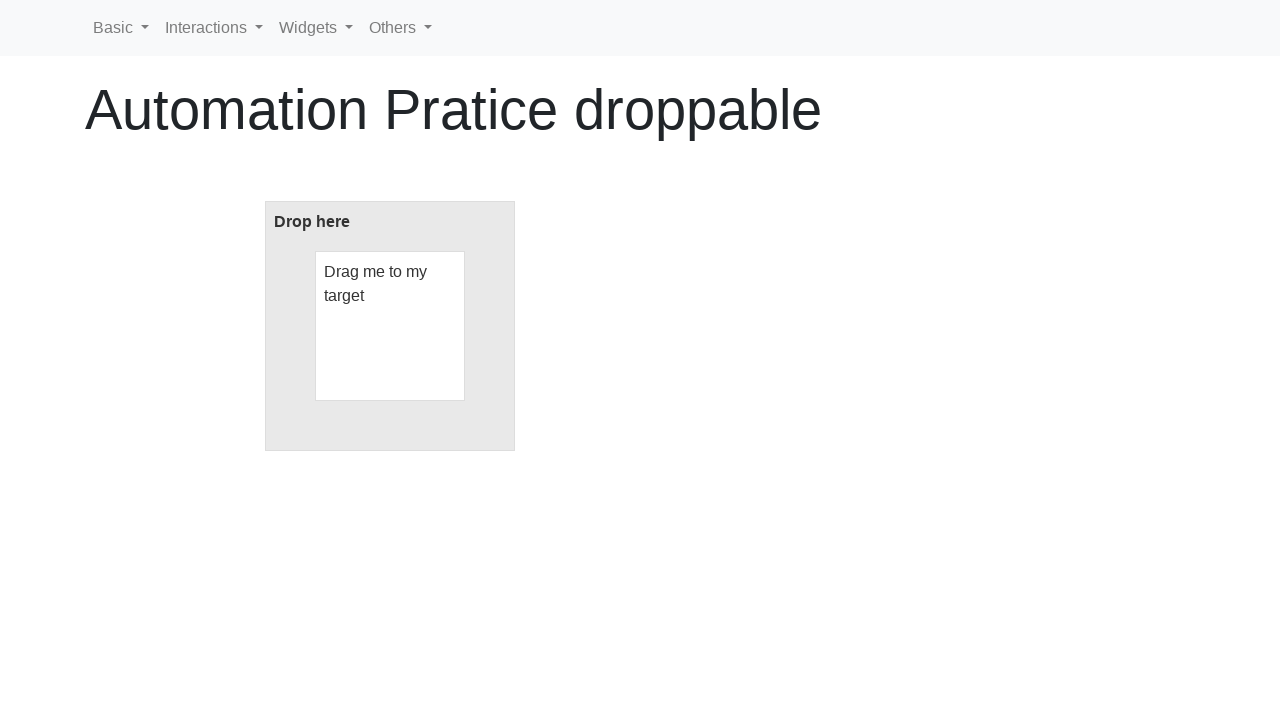

Released mouse button to drop element in drop zone at (390, 326)
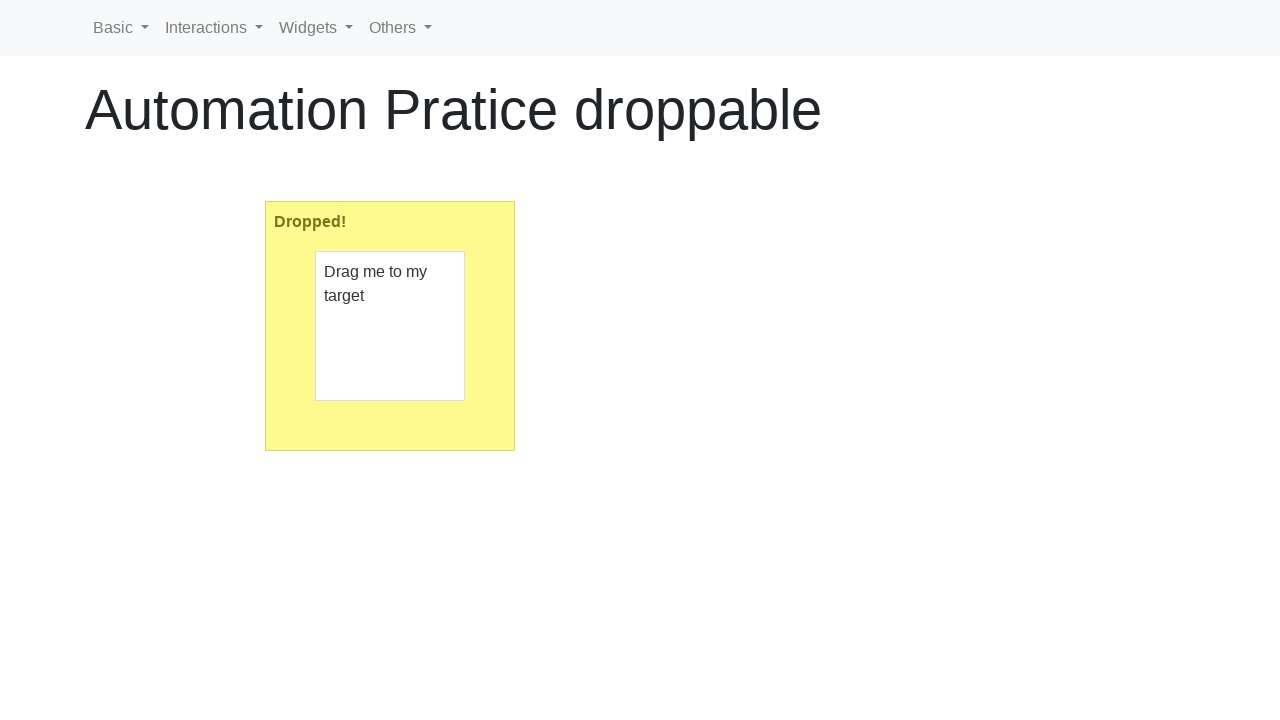

Verified drop was successful - drop zone shows 'Dropped!'
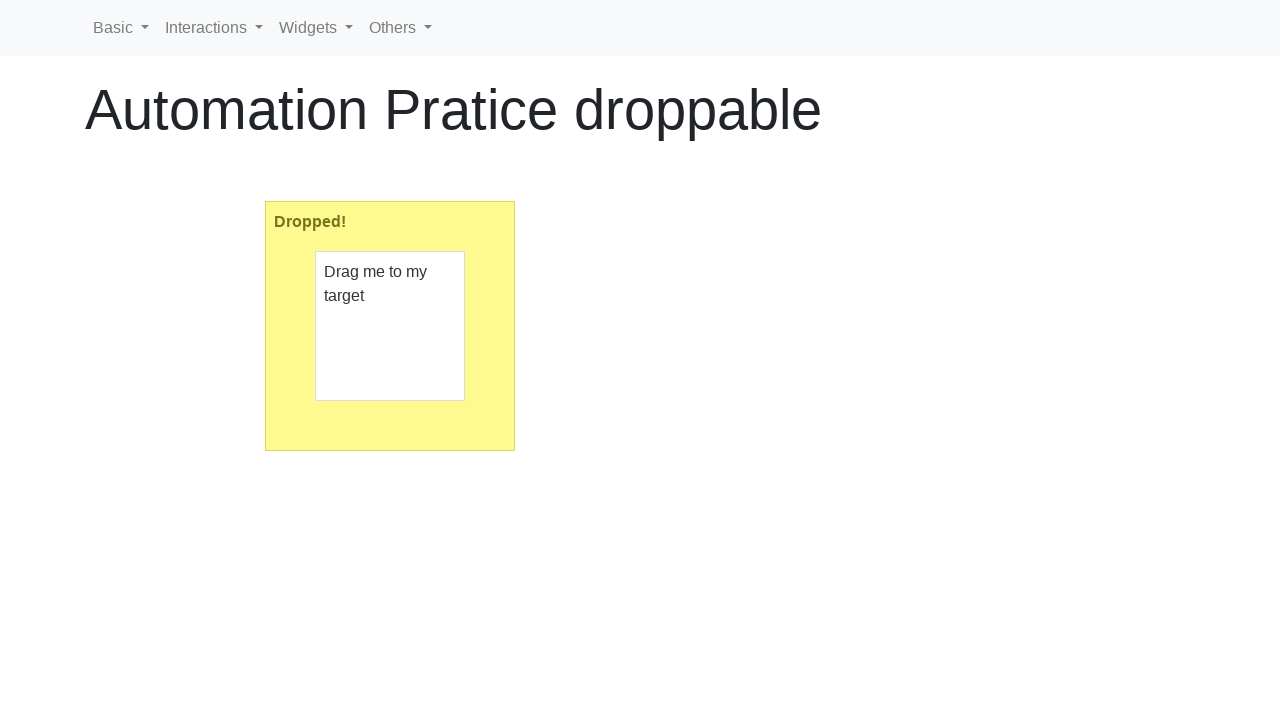

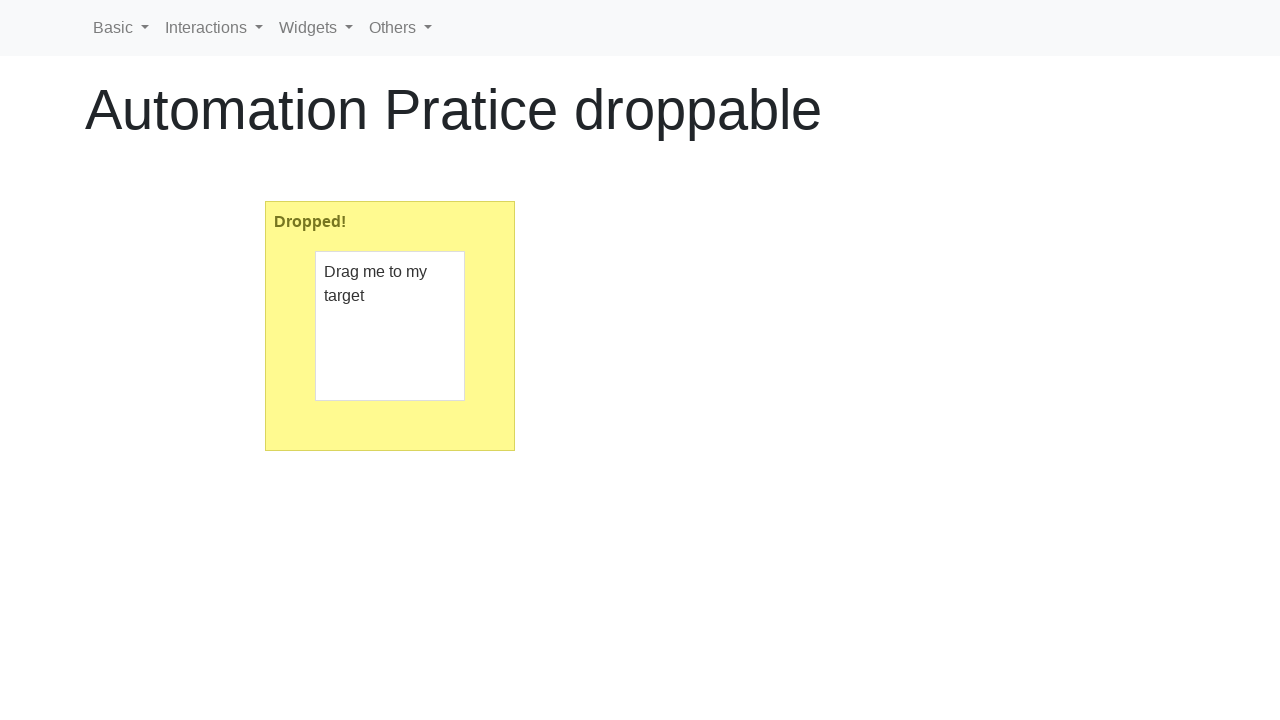